Demonstrates various locator strategies on a practice automation page, including relative locators, XPath functions (starts-with, contains, last, position), and filling a text field

Starting URL: https://rahulshettyacademy.com/AutomationPractice/

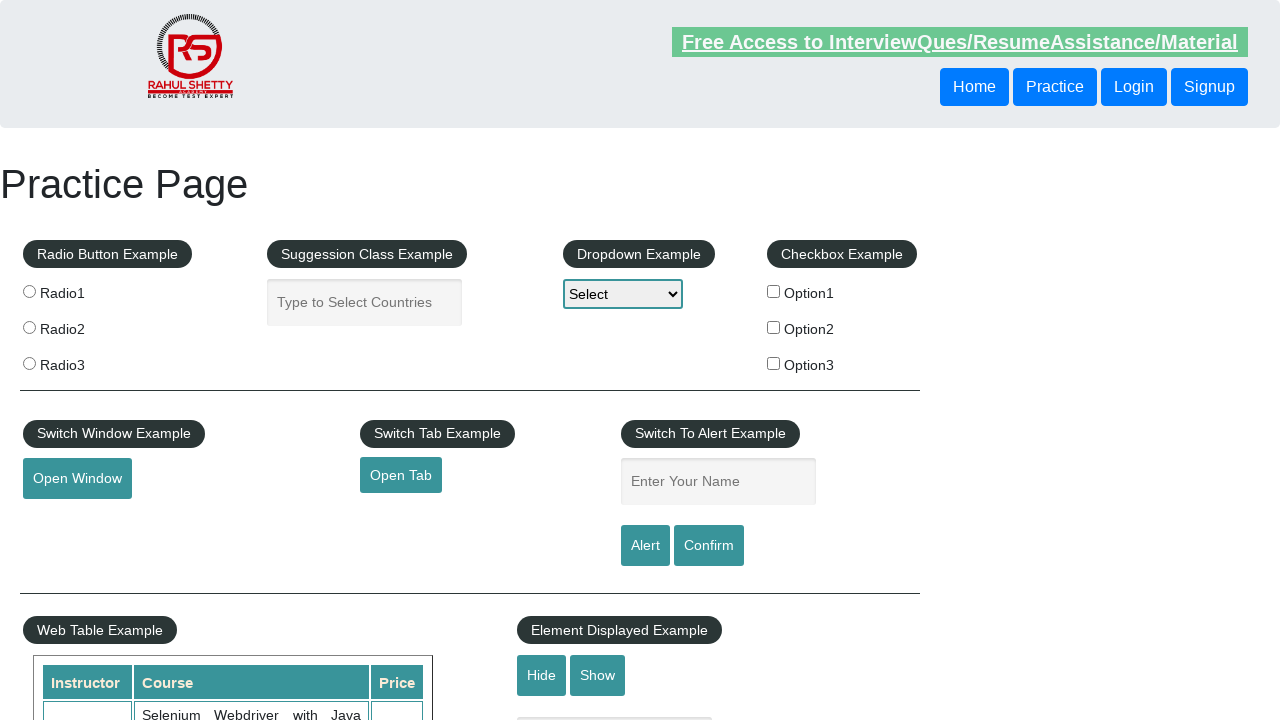

Waited for #opentab element to be available
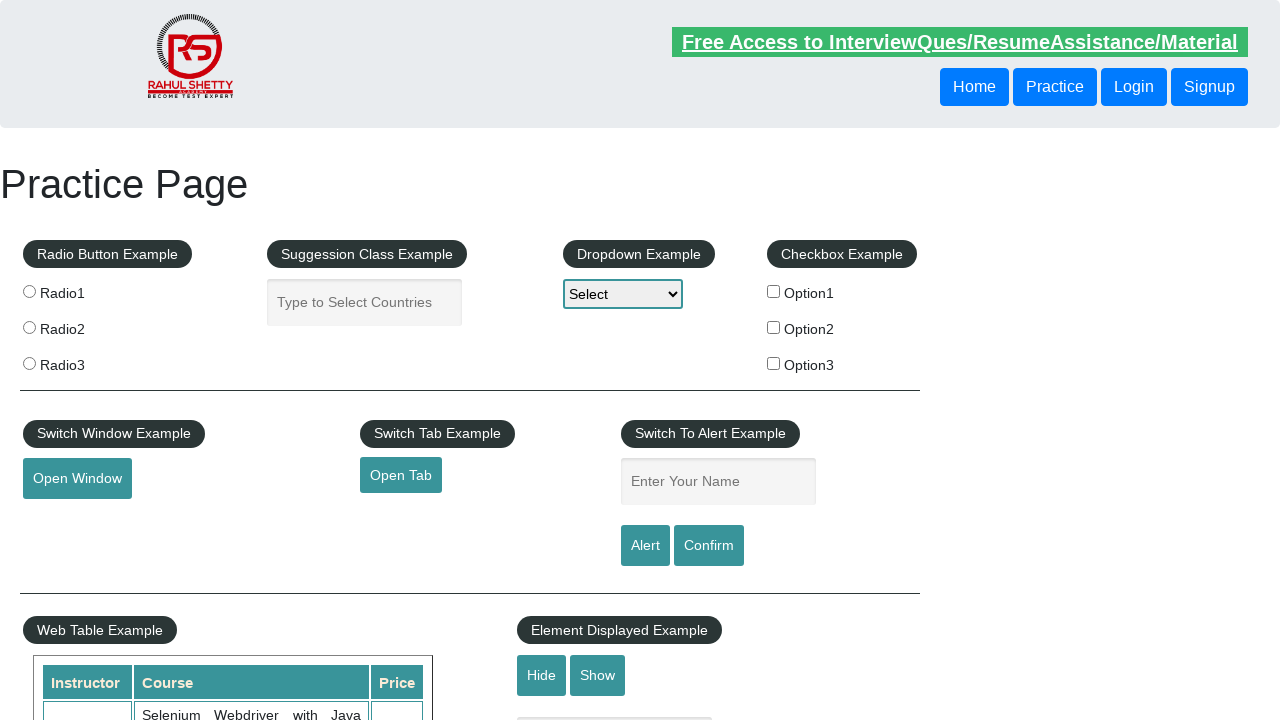

Waited for #openwindow element to be available
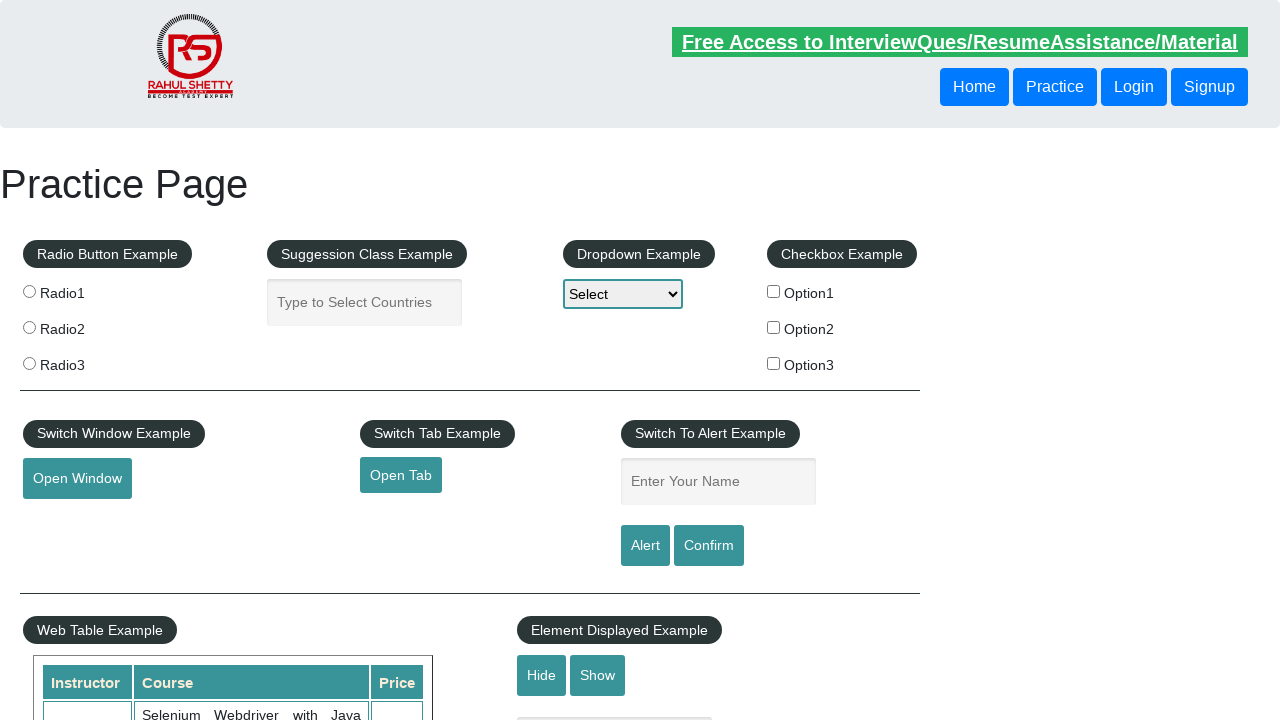

Located 'Open Window' button element
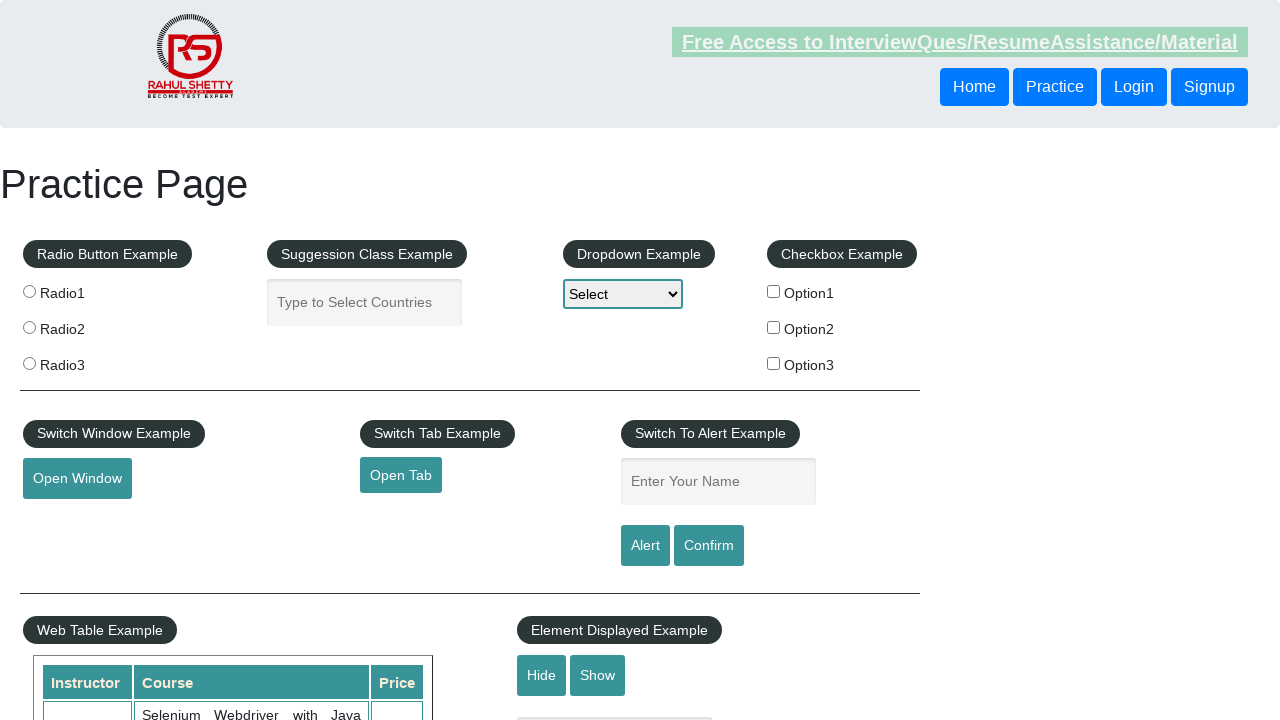

Retrieved and printed text content of 'Open Window' button
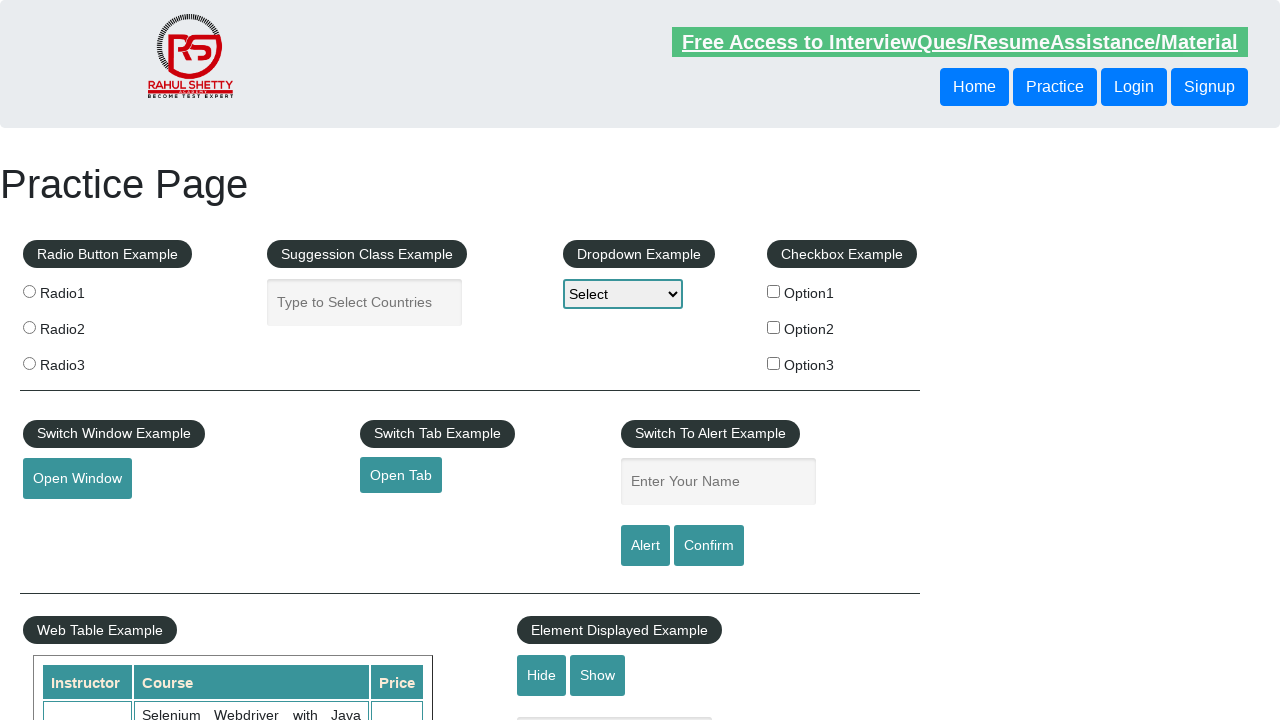

Located 'Open Tab' button element (#opentab)
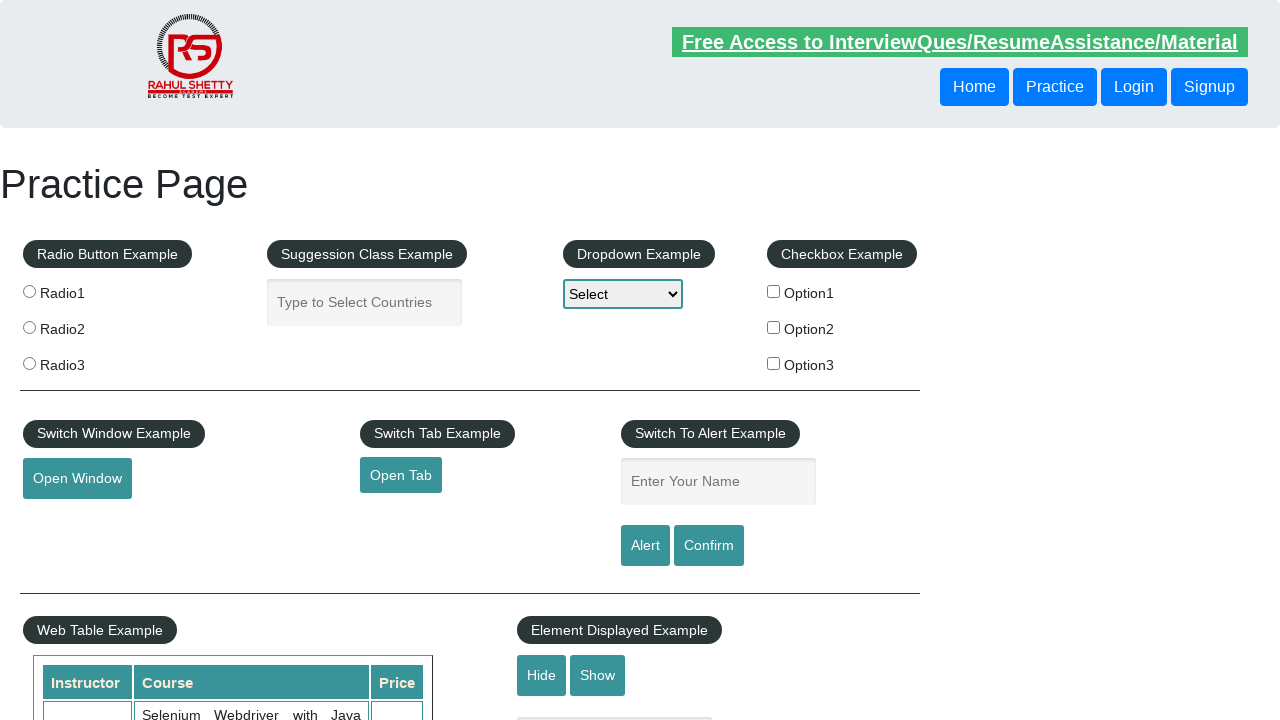

Retrieved and printed text content of 'Open Tab' button
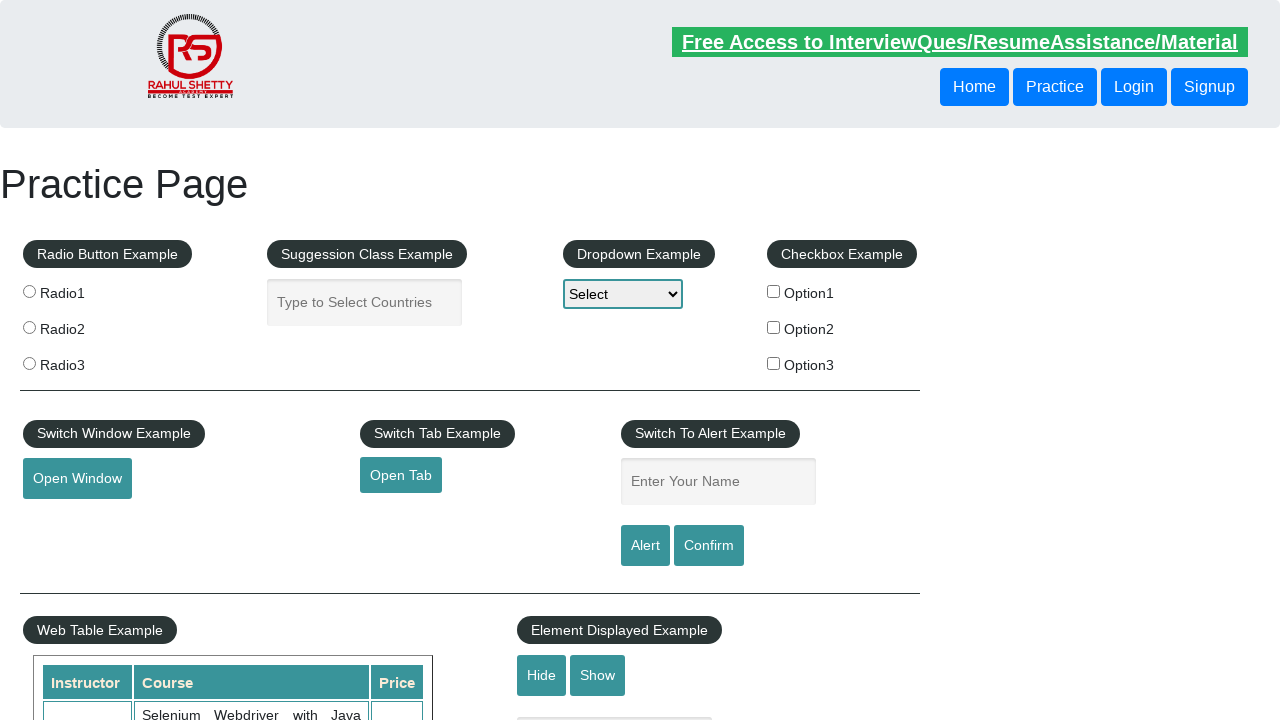

Located legend element with text 'Switch Window Example'
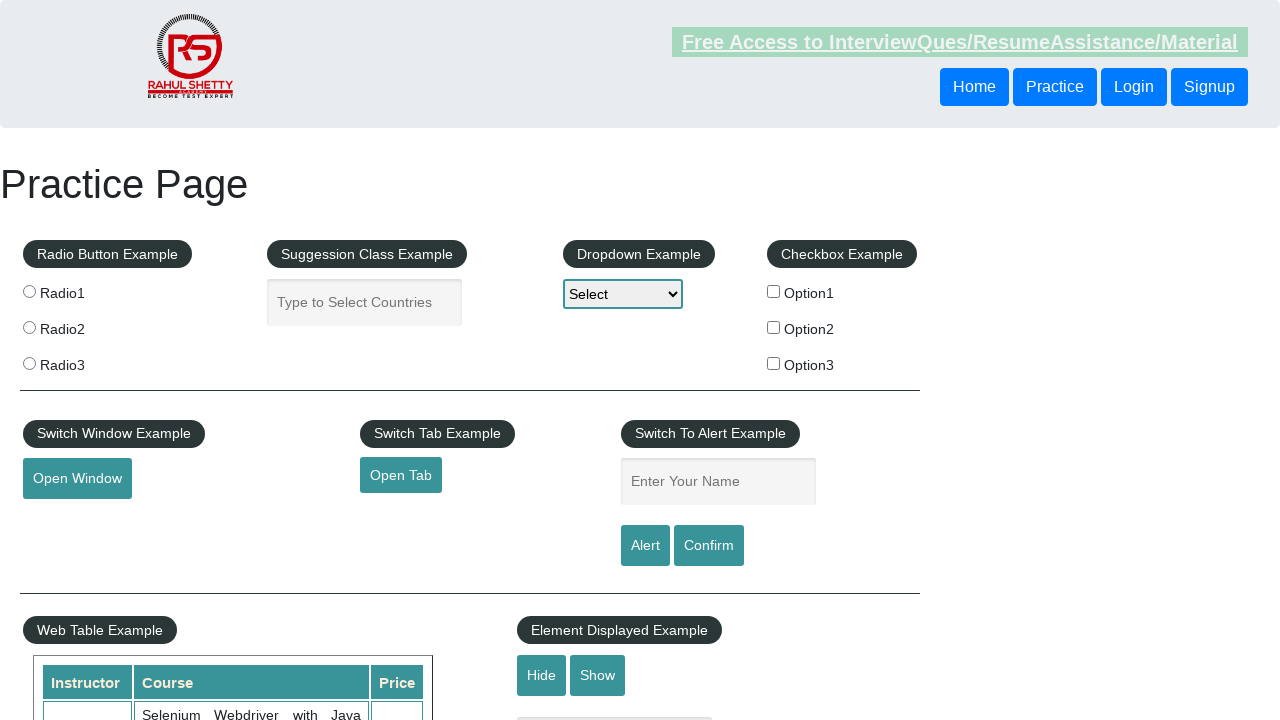

Retrieved and printed text content of legend element
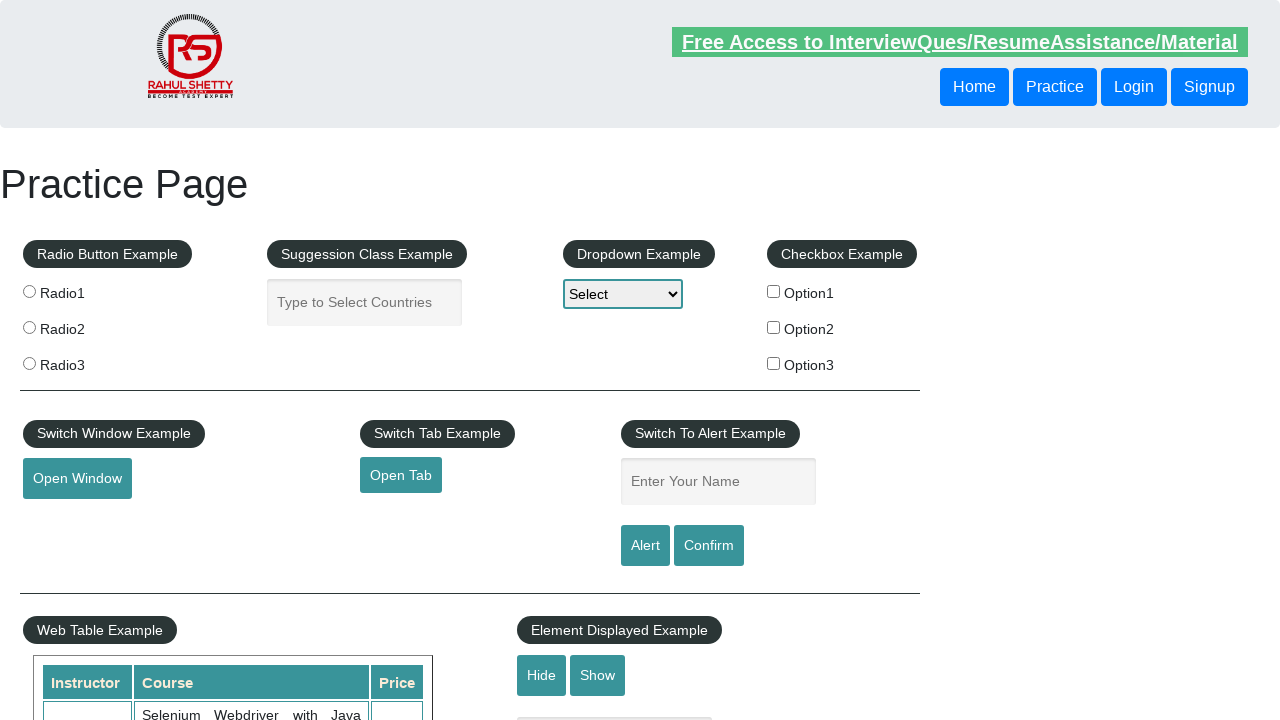

Located div element with class starting with 'total' using starts-with selector
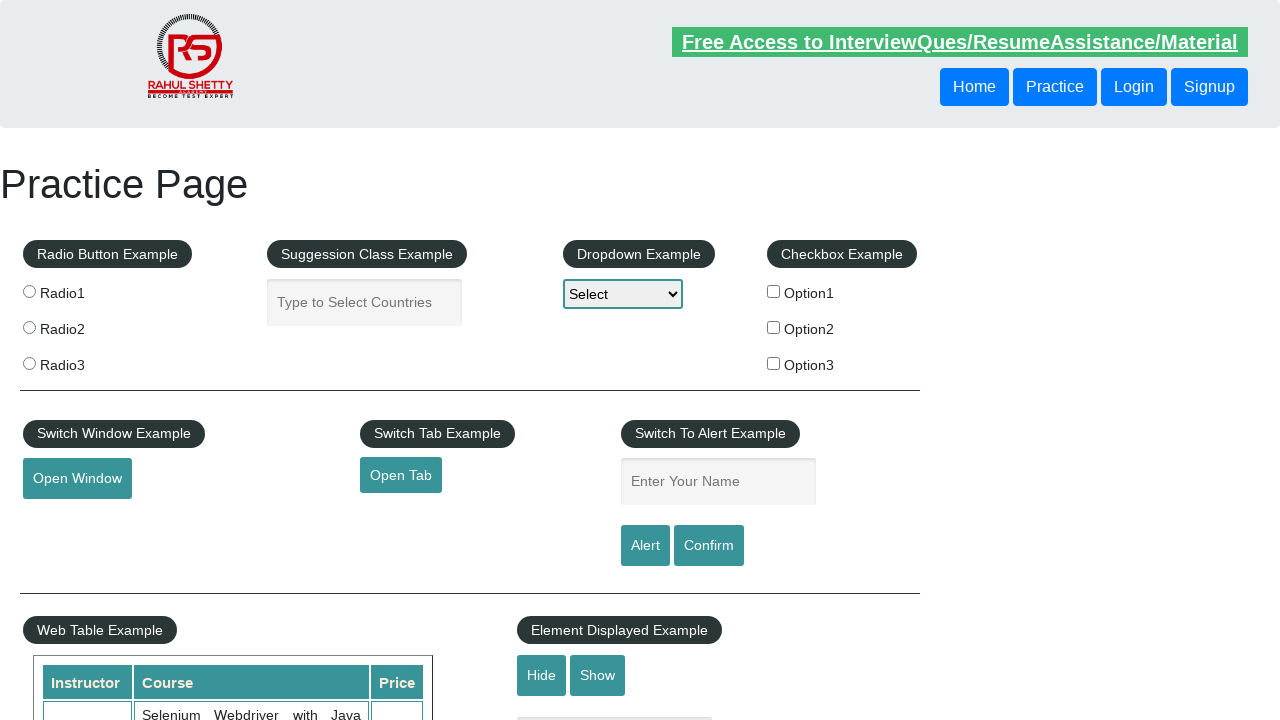

Retrieved and printed text content of total amount element
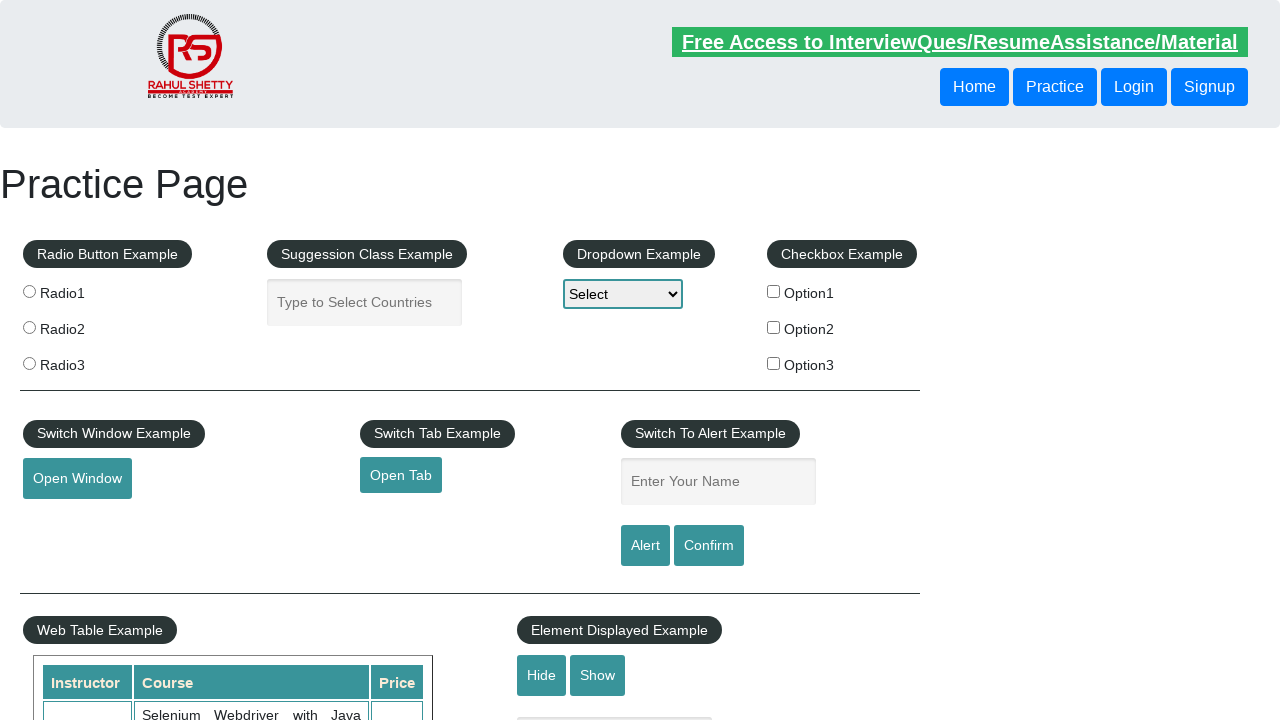

Filled text field with 'Vishal' using placeholder contains selector on fieldset.pull-right input[placeholder*='Enter']
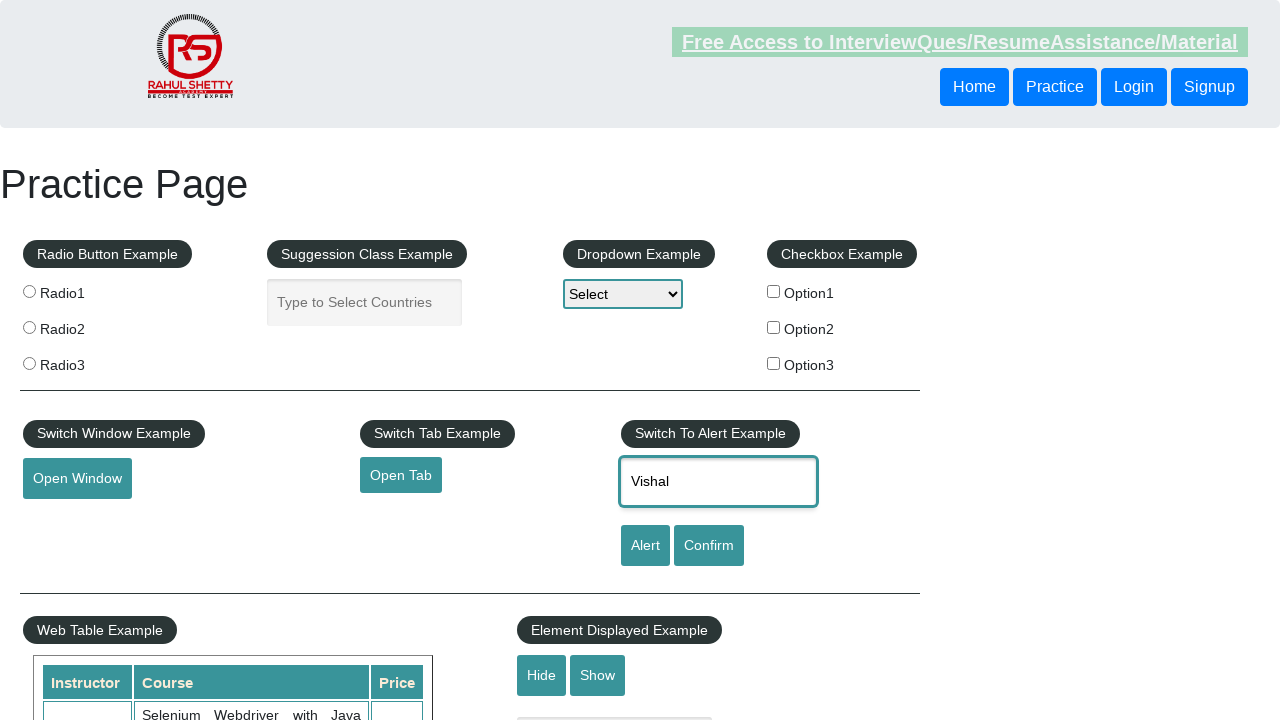

Located 'Broken' link element in footer using has-text selector
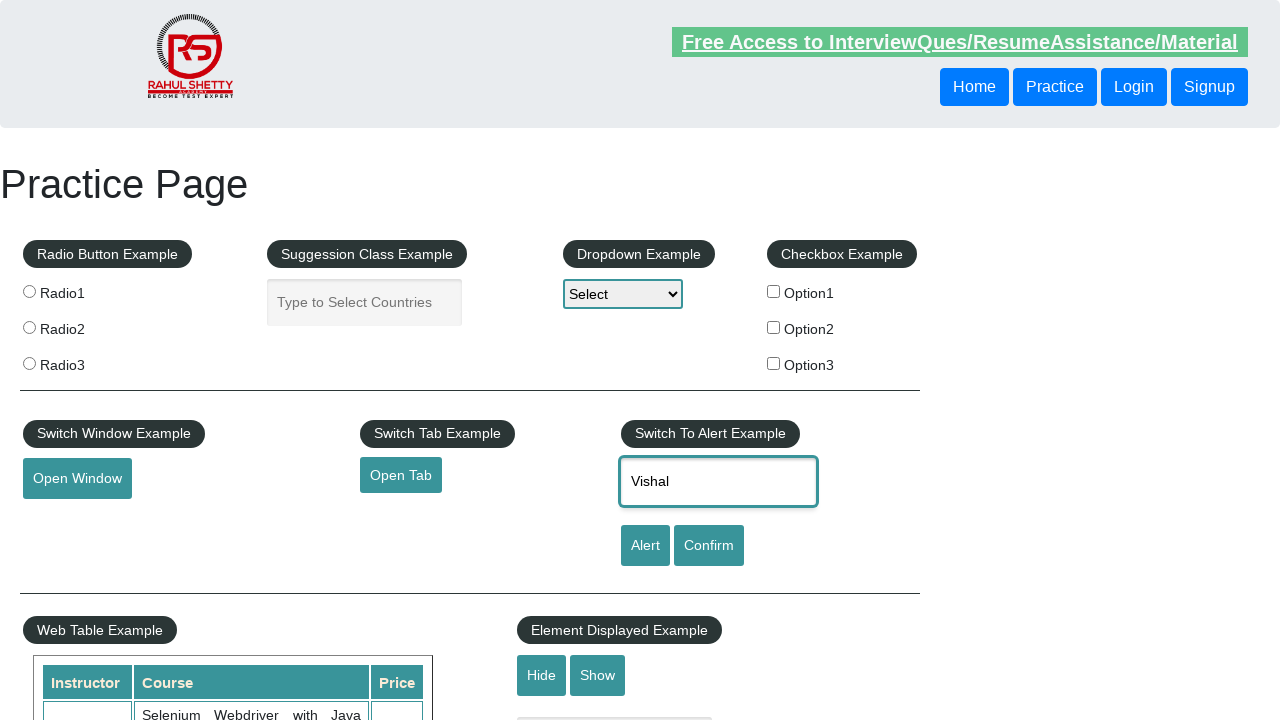

Retrieved and printed text content of 'Broken' link
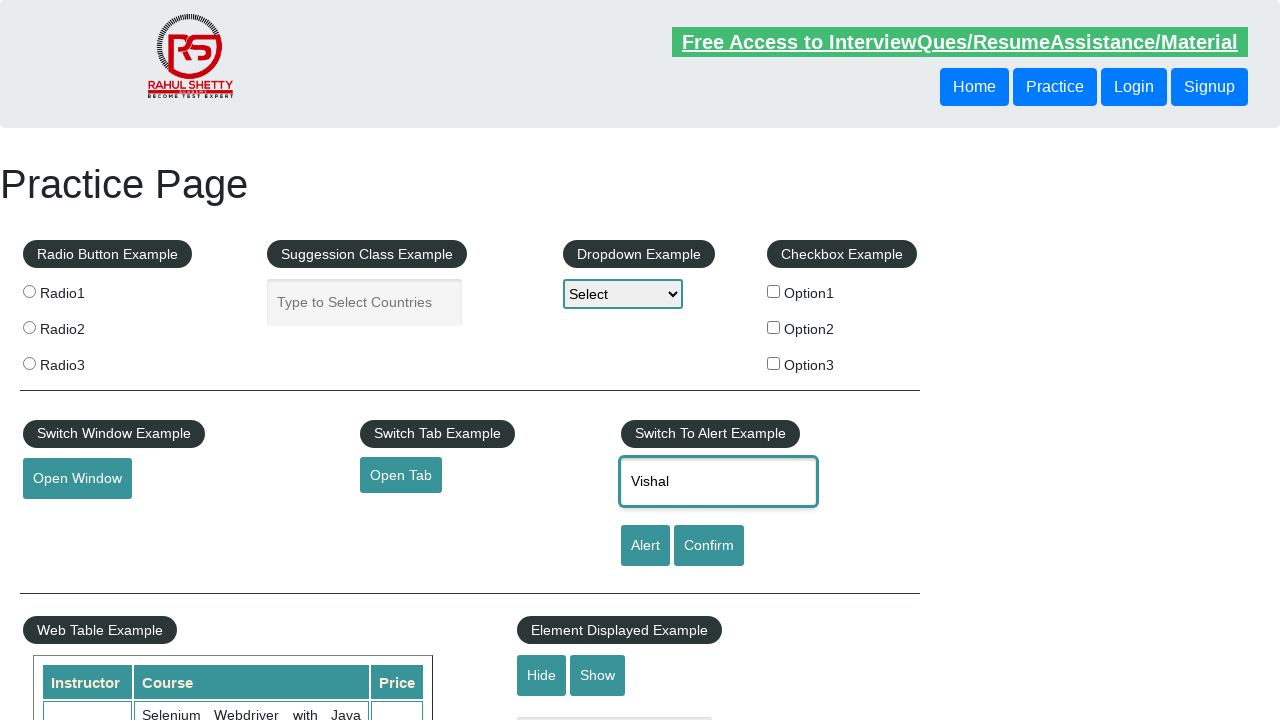

Located last footer link using .last selector
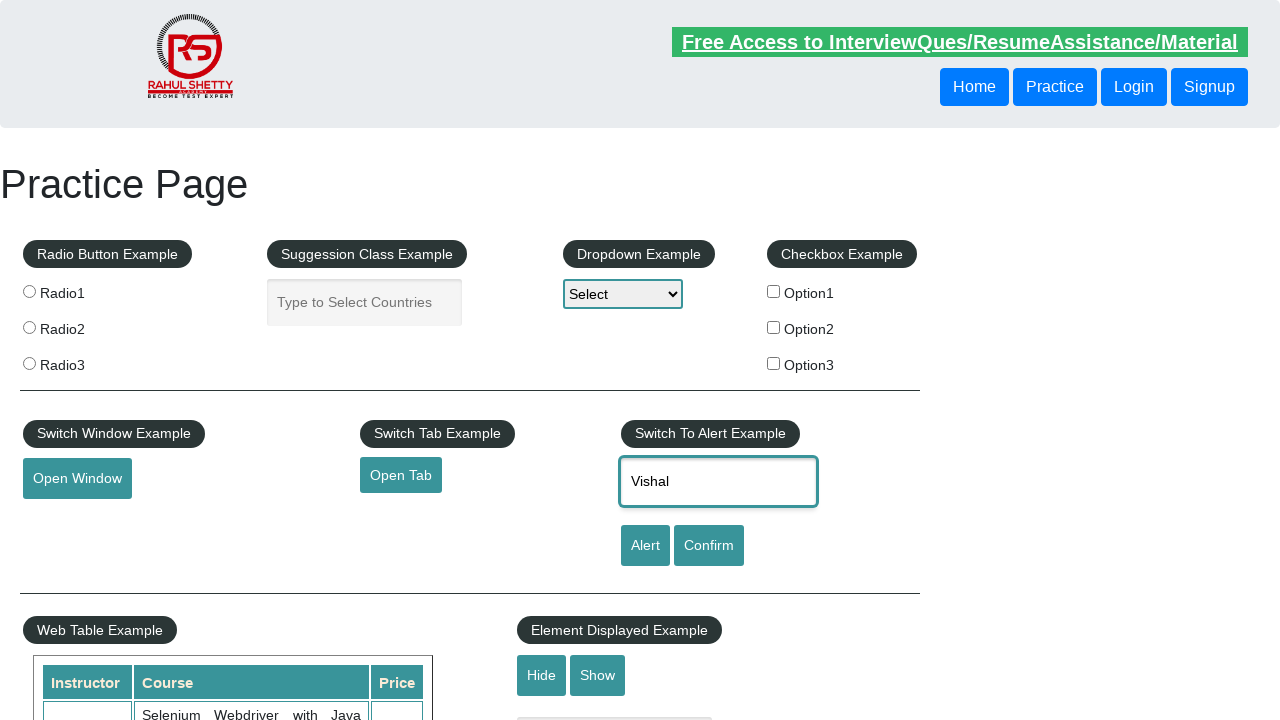

Retrieved and printed text content of last footer link
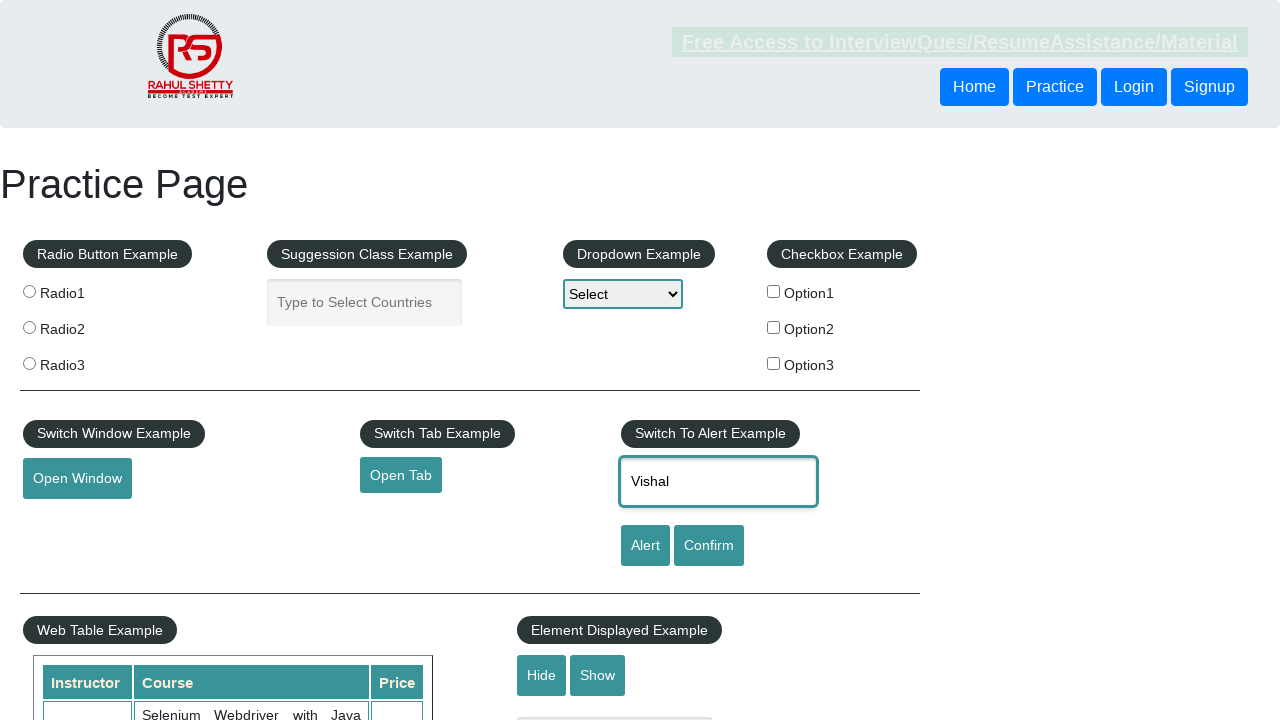

Located second to last footer link using .nth(-2) selector
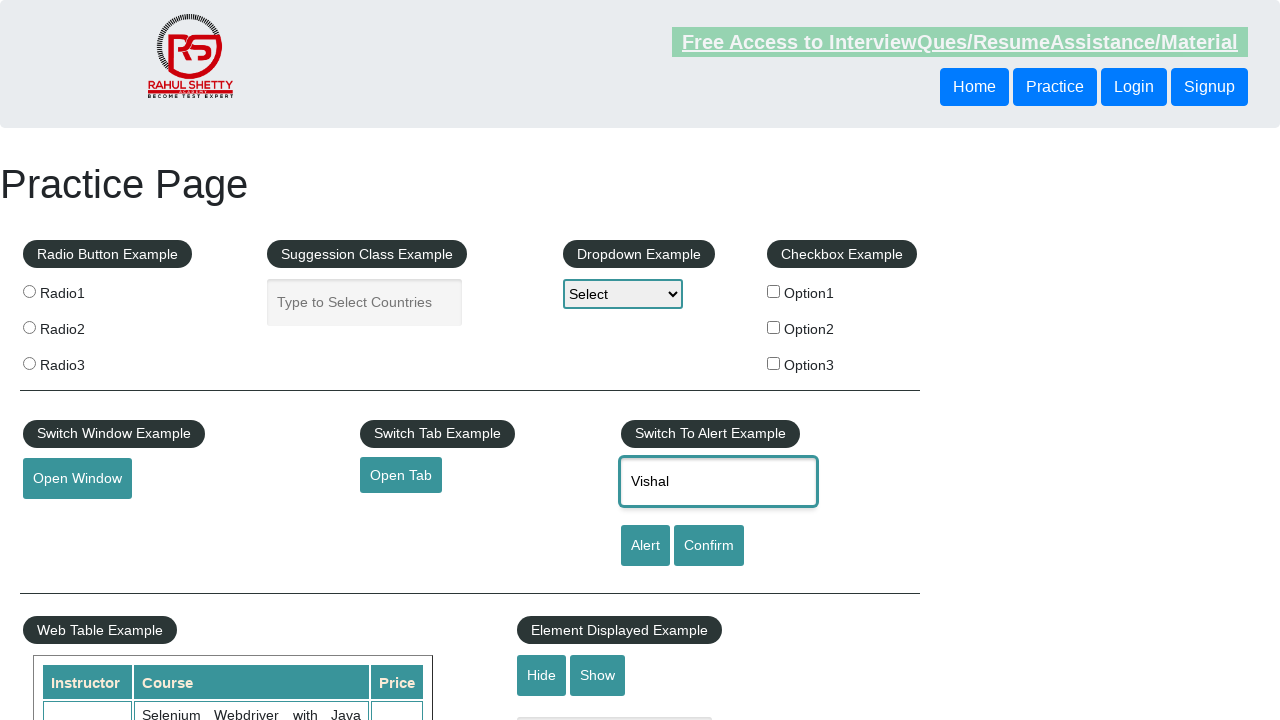

Retrieved and printed text content of second to last footer link
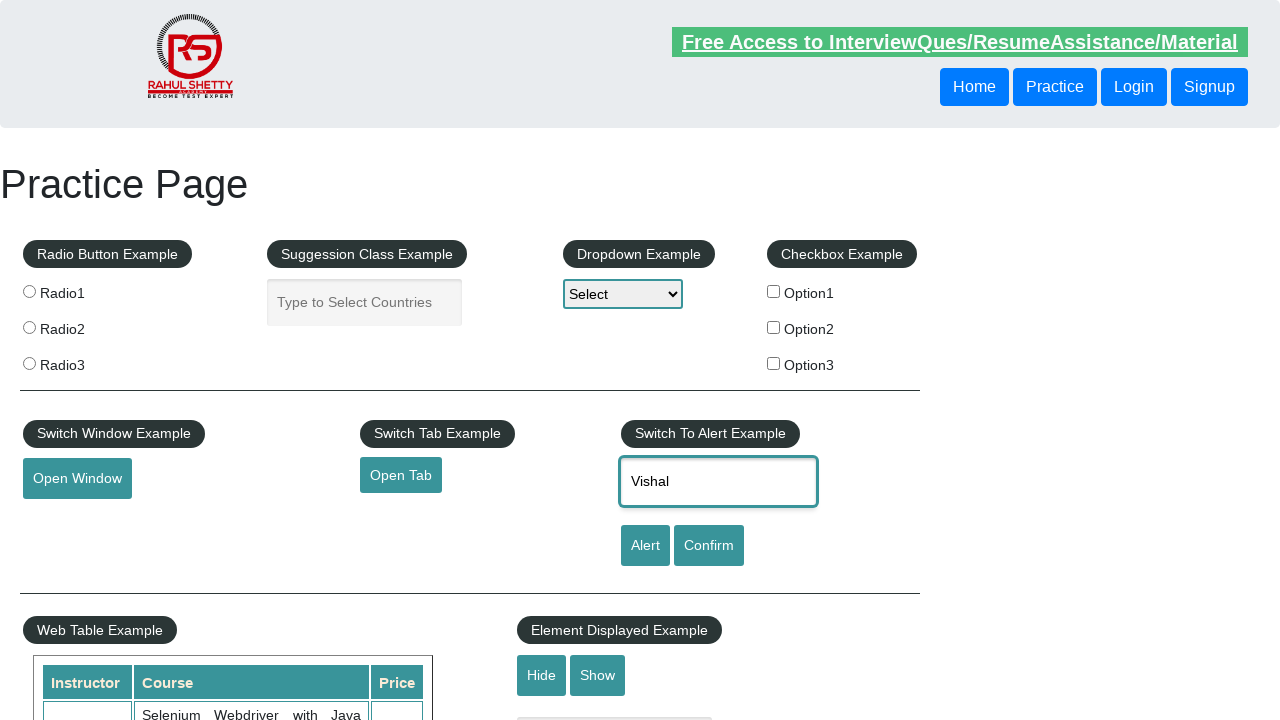

Located footer link at position 3 (index 2) using .nth(2) selector
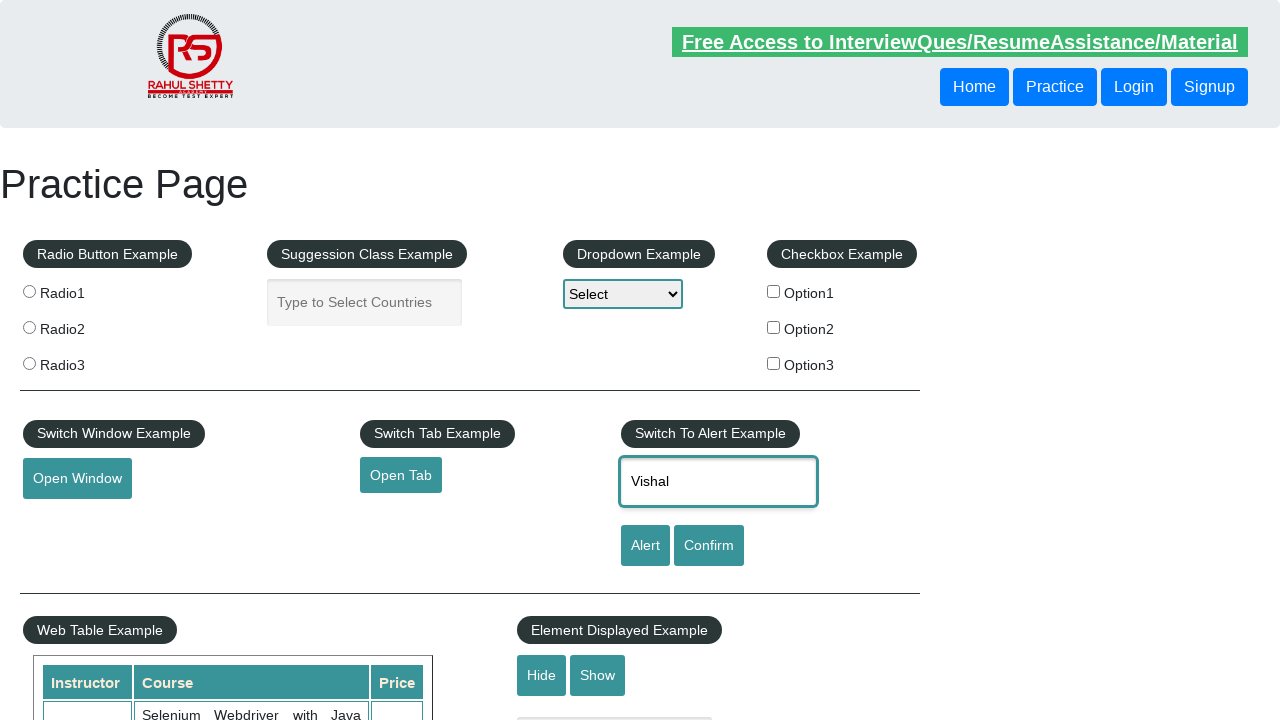

Retrieved and printed text content of link at position 3
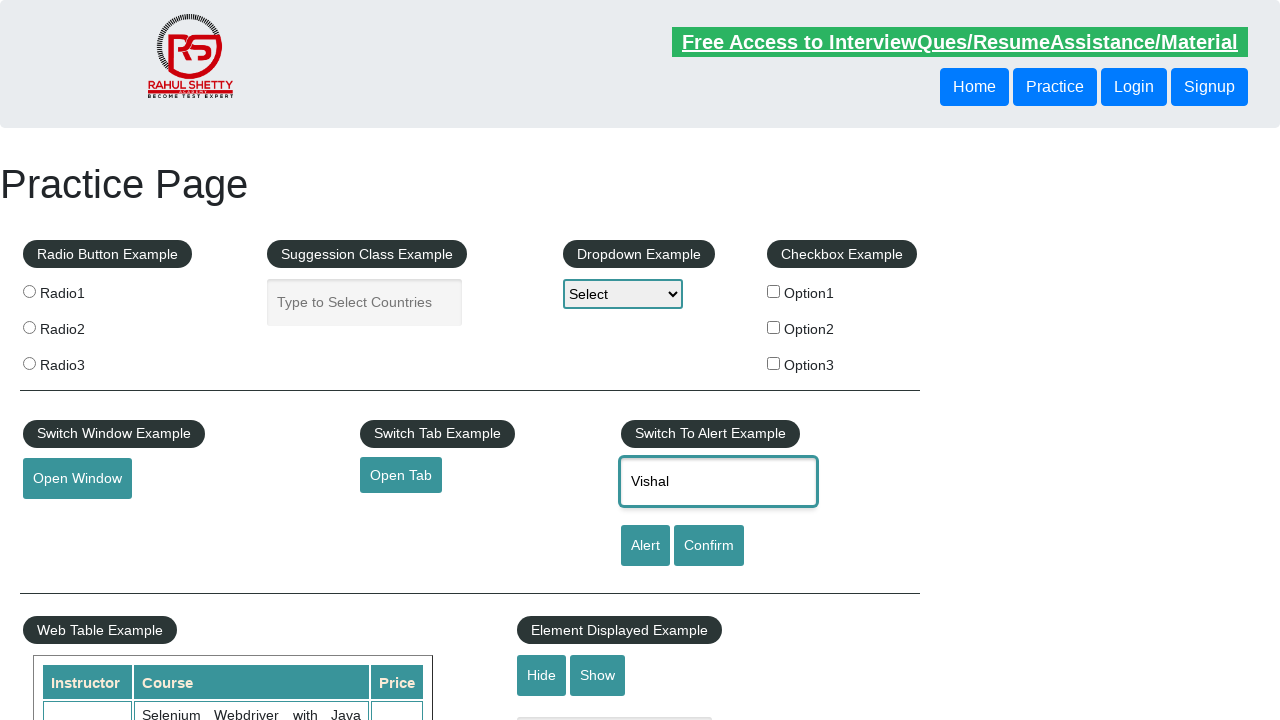

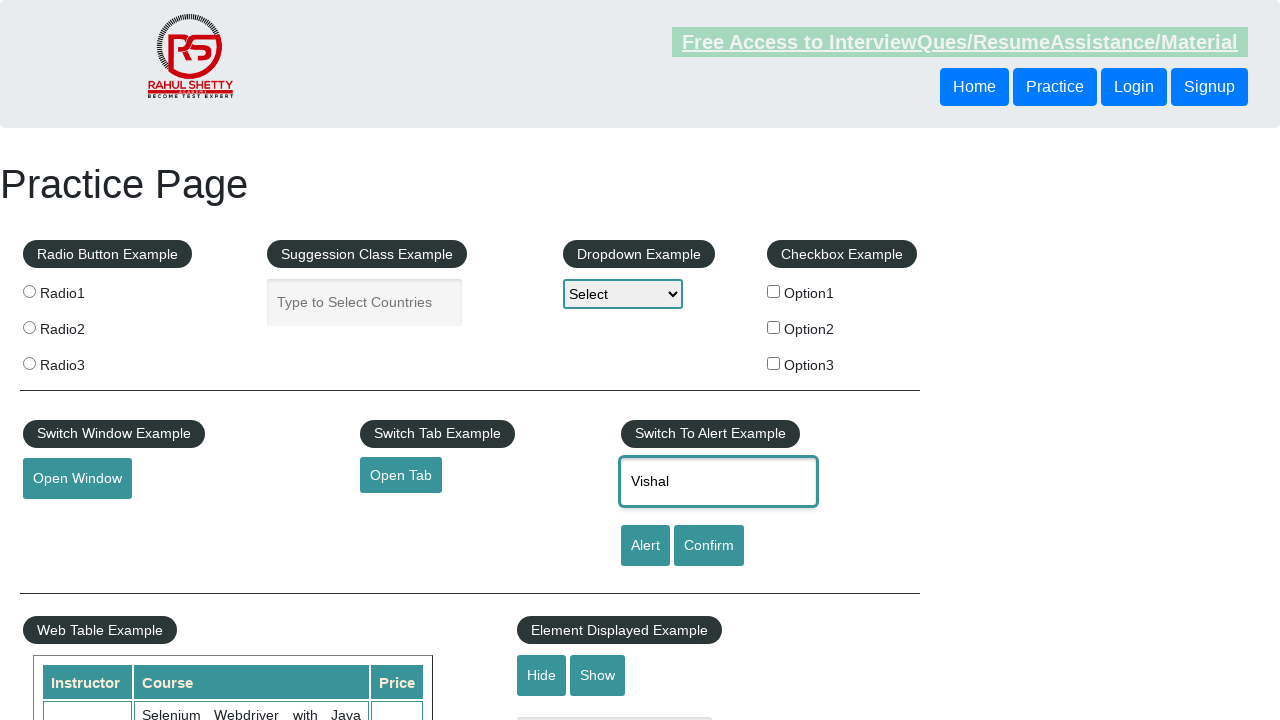